Tests the search functionality by navigating to search page, entering "python" as search term, and verifying that search results contain the language name.

Starting URL: https://www.99-bottles-of-beer.net/

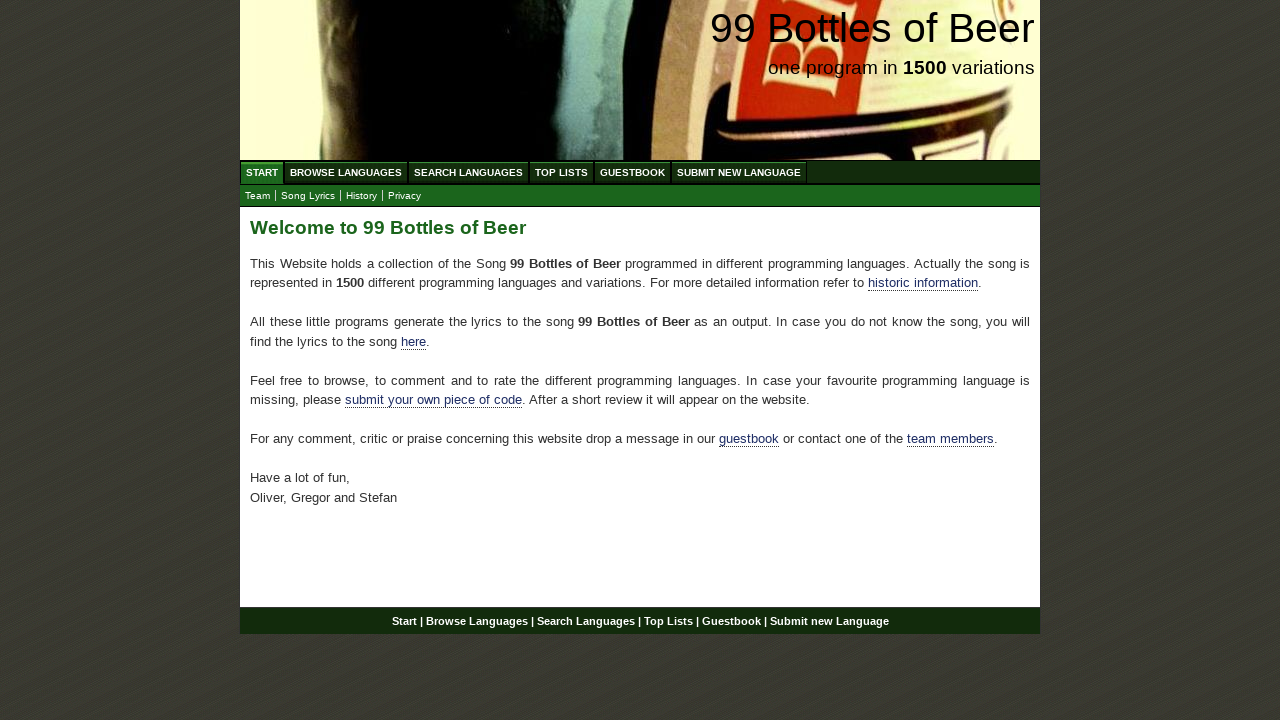

Clicked on Search Languages menu at (468, 172) on xpath=//ul[@id='menu']/li/a[@href='/search.html']
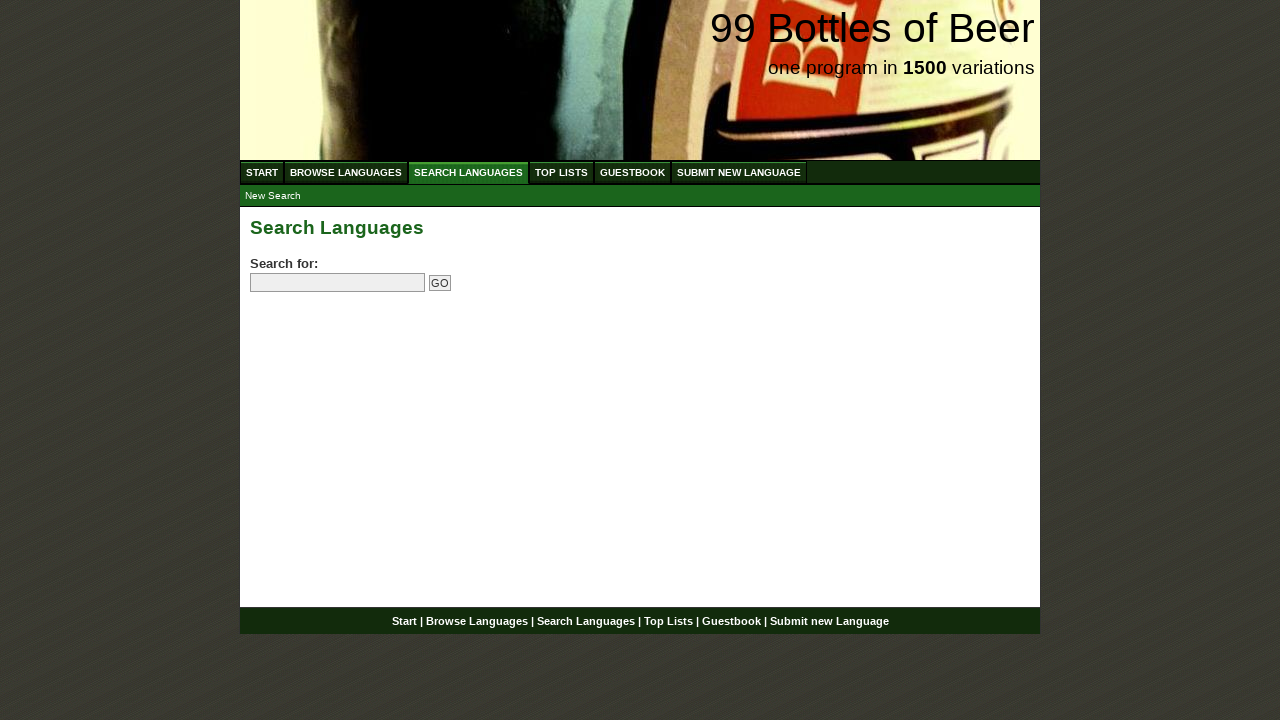

Clicked on the search field at (338, 283) on input[name='search']
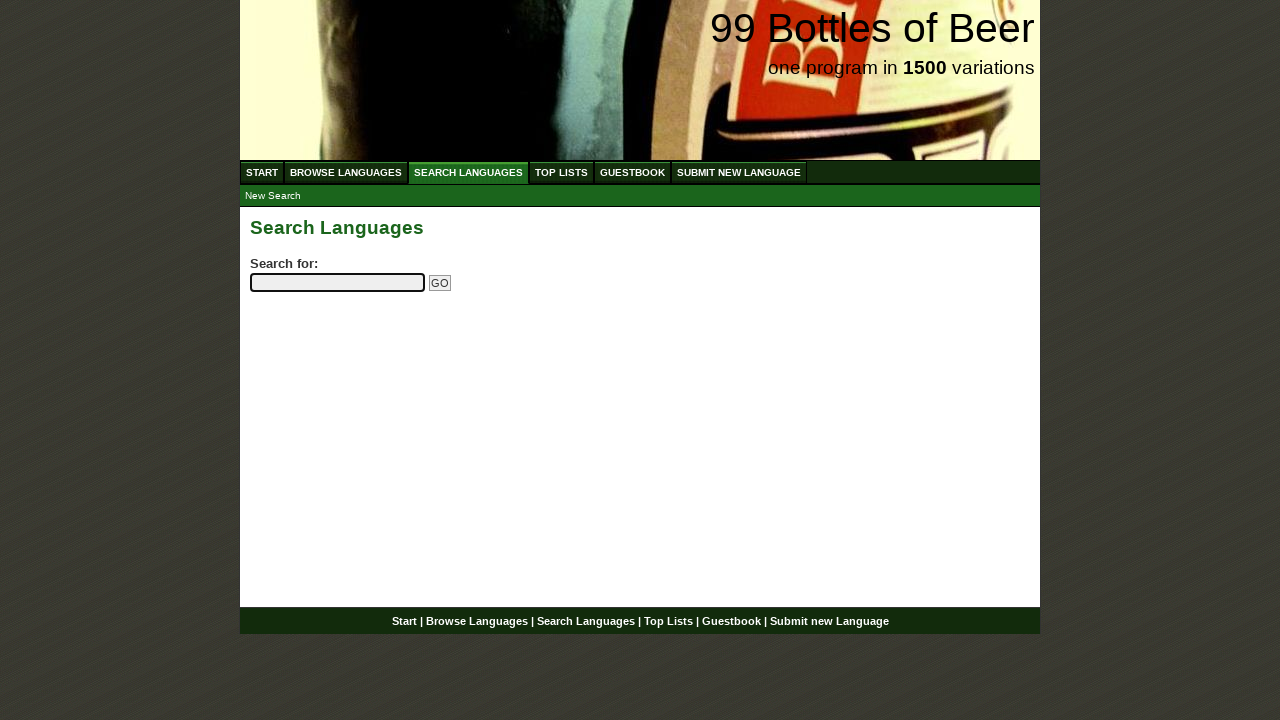

Entered 'python' as search term on input[name='search']
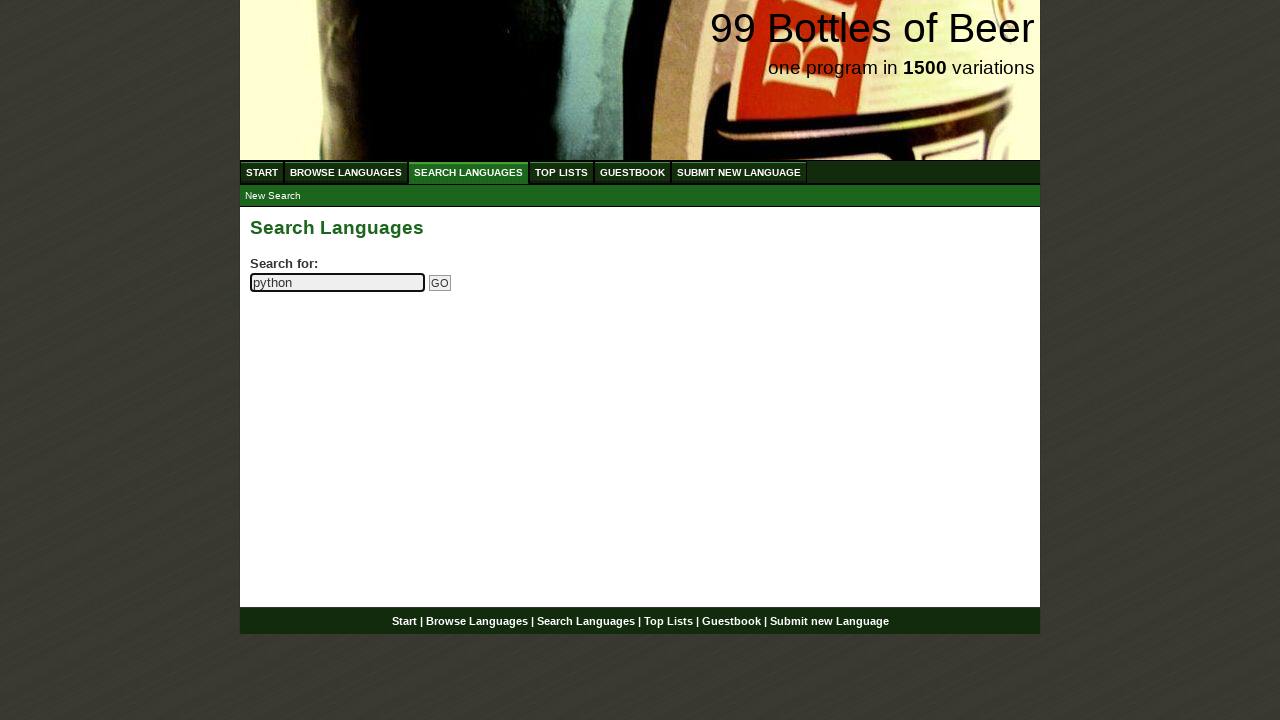

Clicked the Go button to submit search at (440, 283) on input[name='submitsearch']
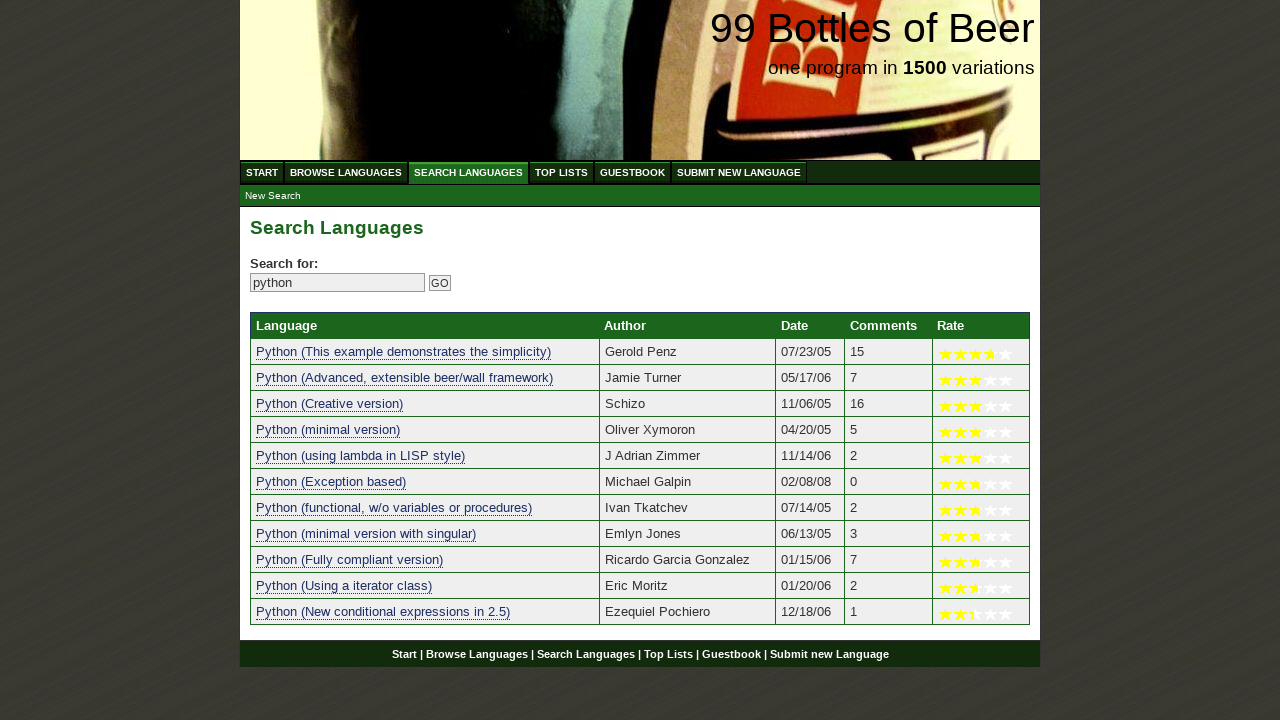

Search results table loaded successfully
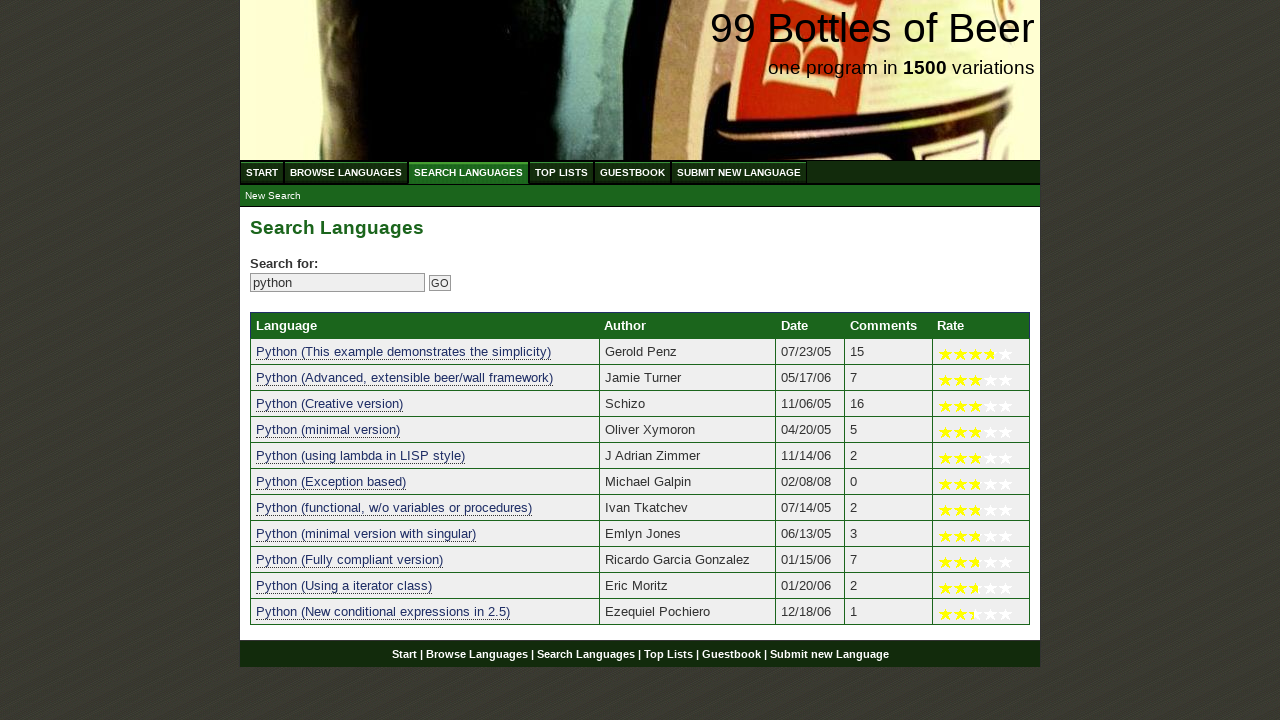

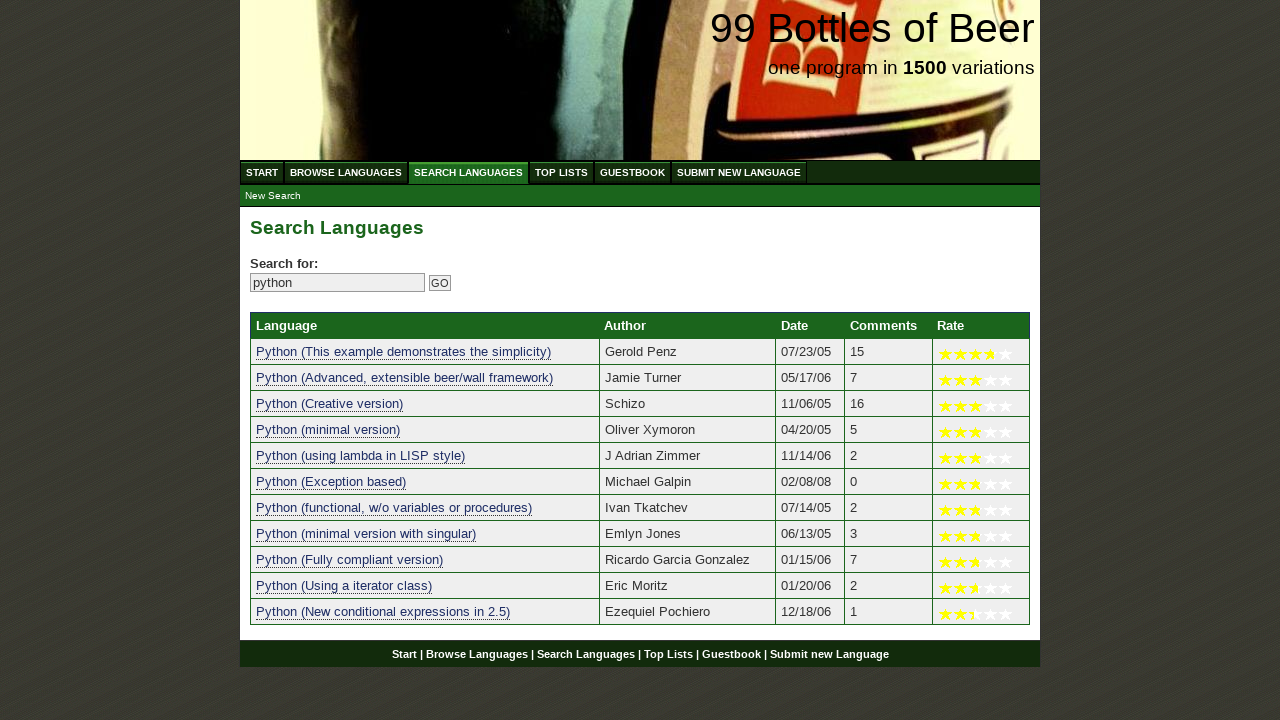